Tests clicking on a link that opens a popup window on the omayo test blog page

Starting URL: http://omayo.blogspot.com/

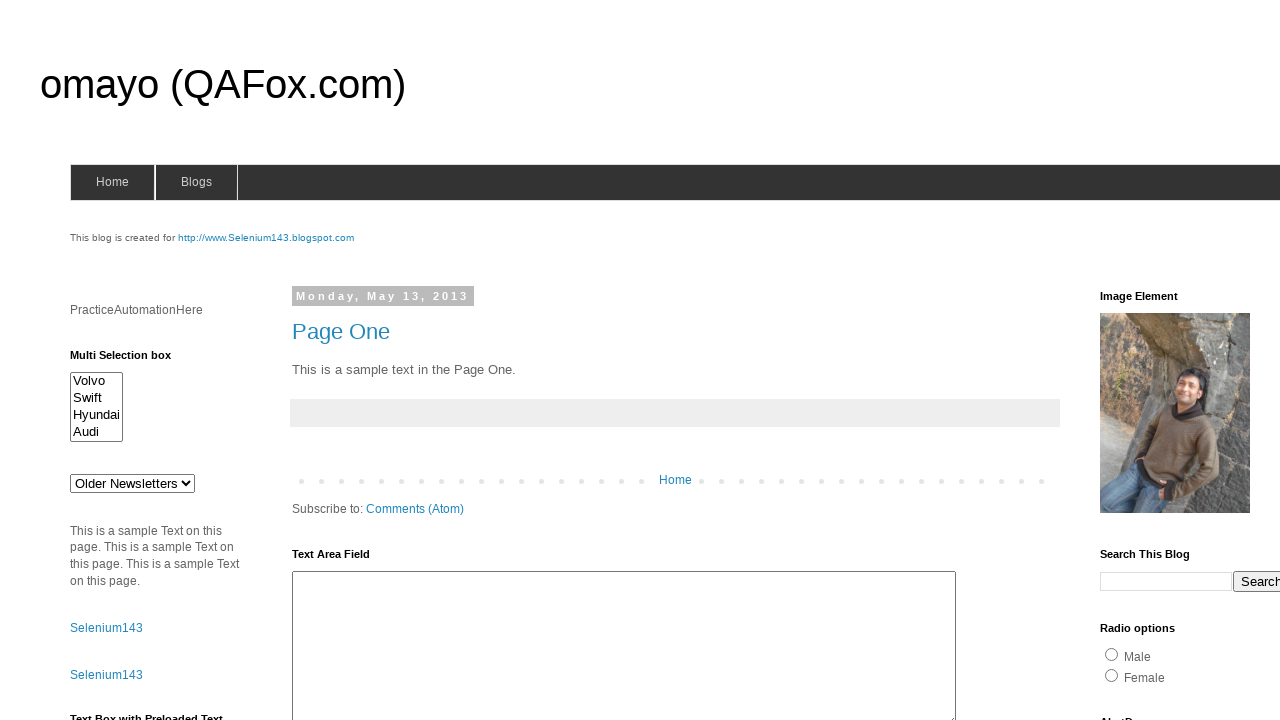

Clicked link that opens popup window at (132, 360) on a:has-text('Open ')
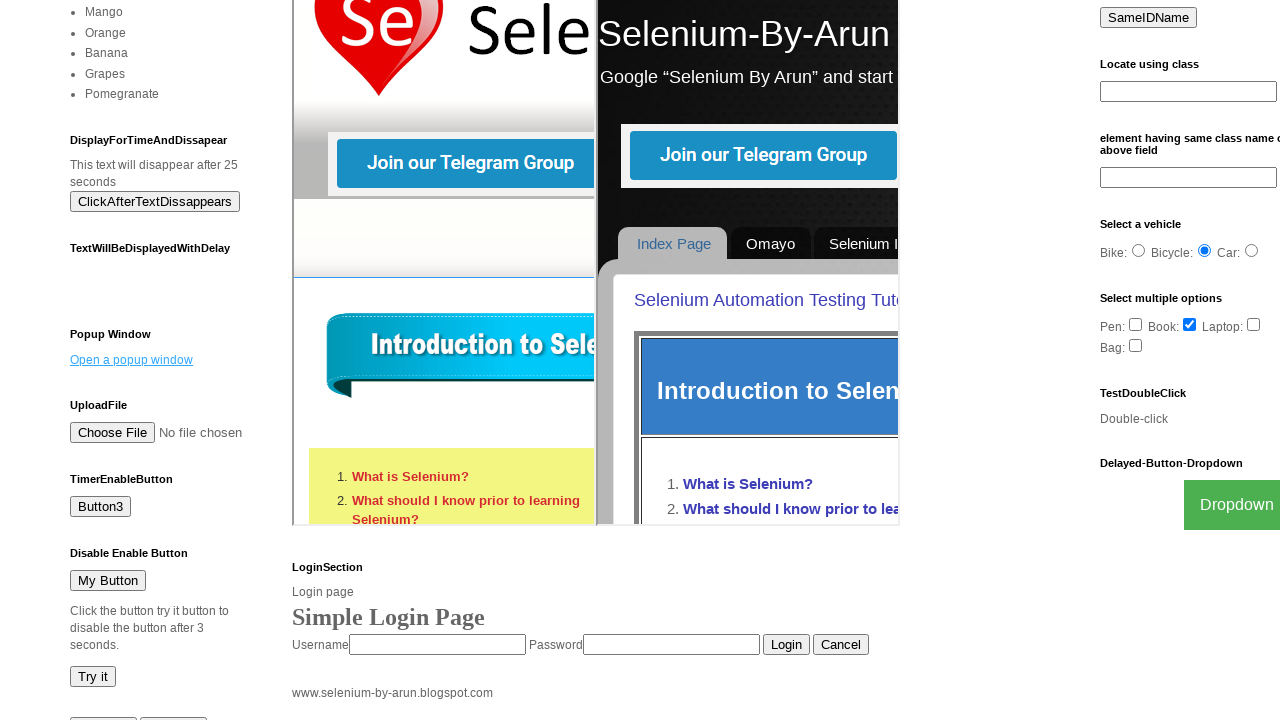

Waited for popup window to appear
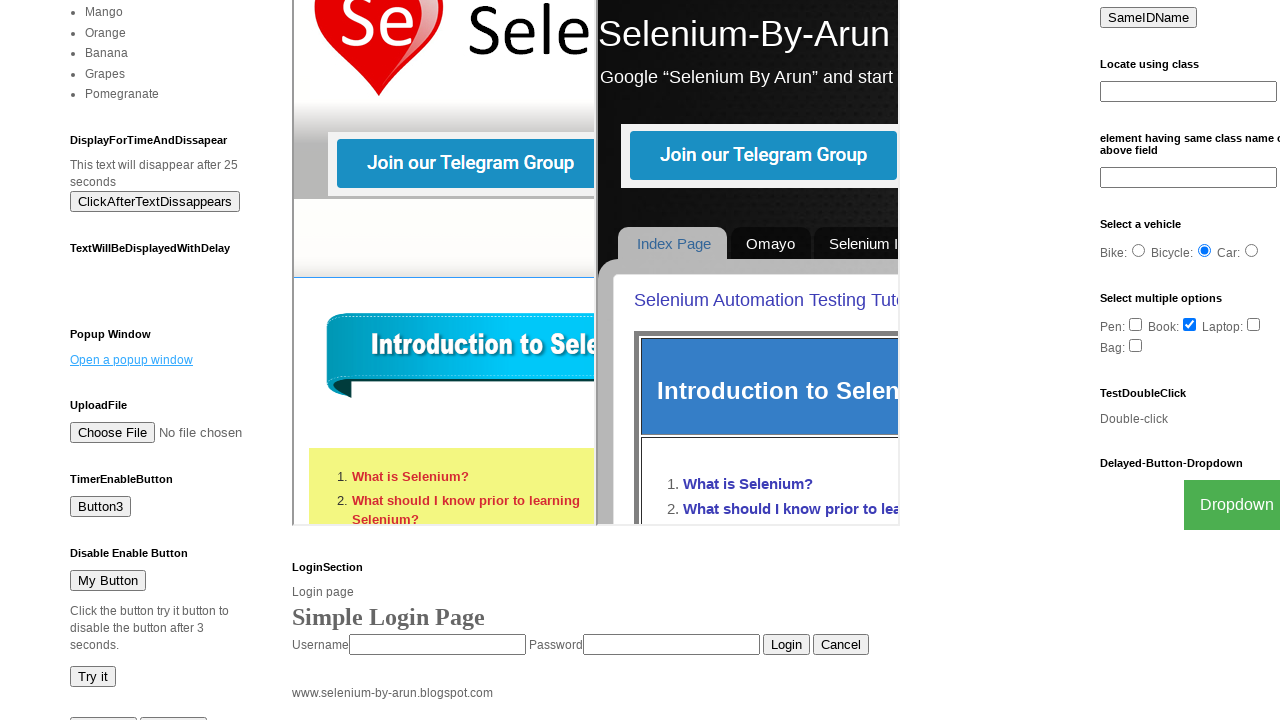

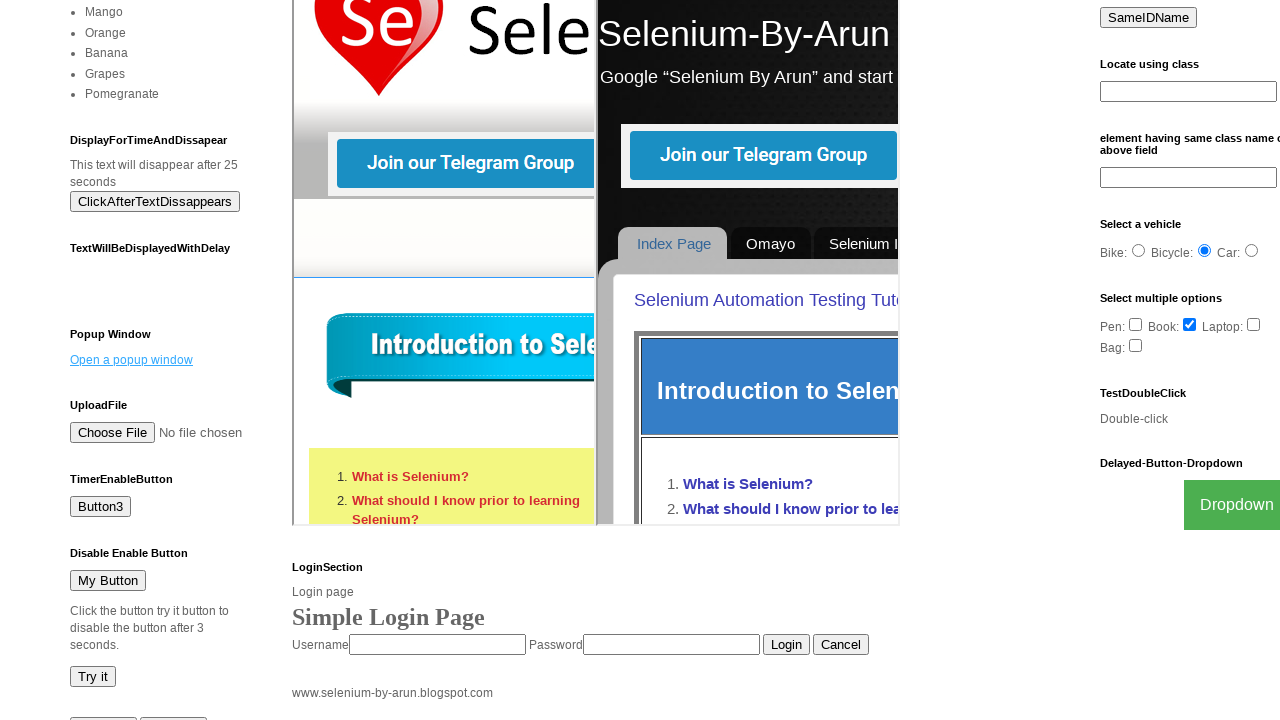